Tests checkbox functionality by clicking multiple checkboxes and verifying their selection states

Starting URL: https://artoftesting.com/samplesiteforselenium

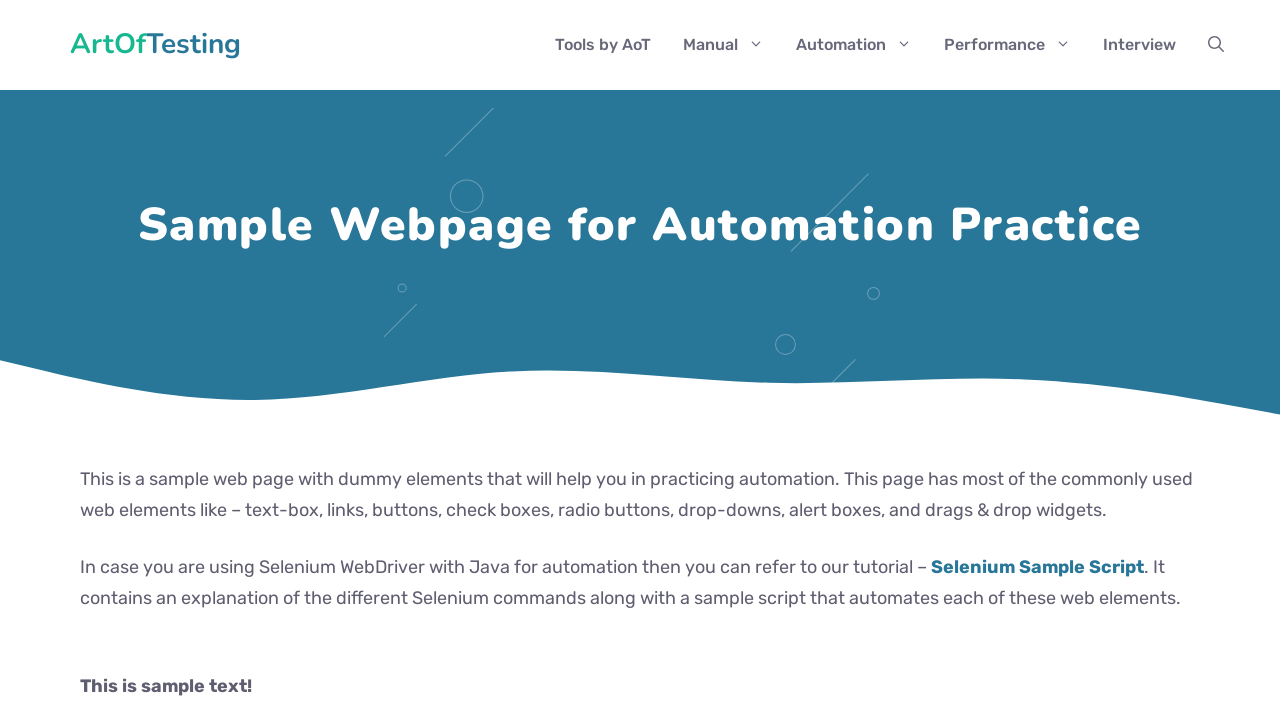

Clicked Automation checkbox at (86, 360) on .Automation
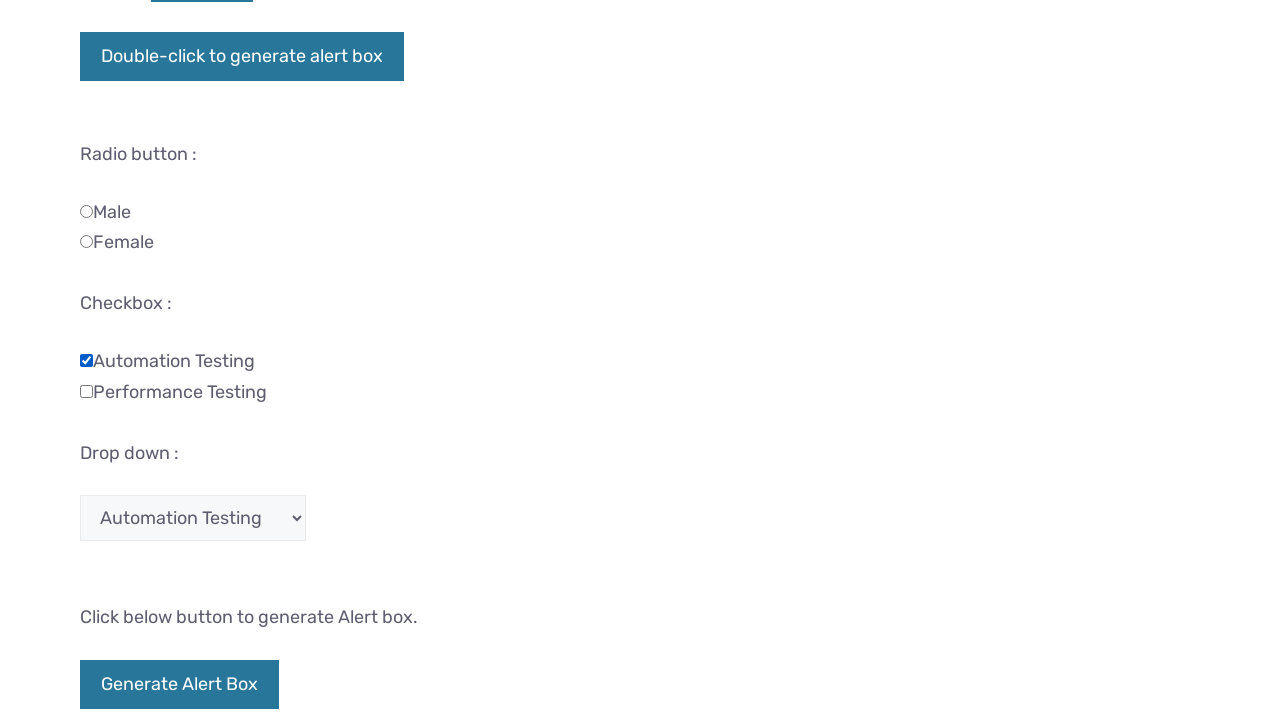

Verified Automation checkbox is checked and Performance checkbox is unchecked
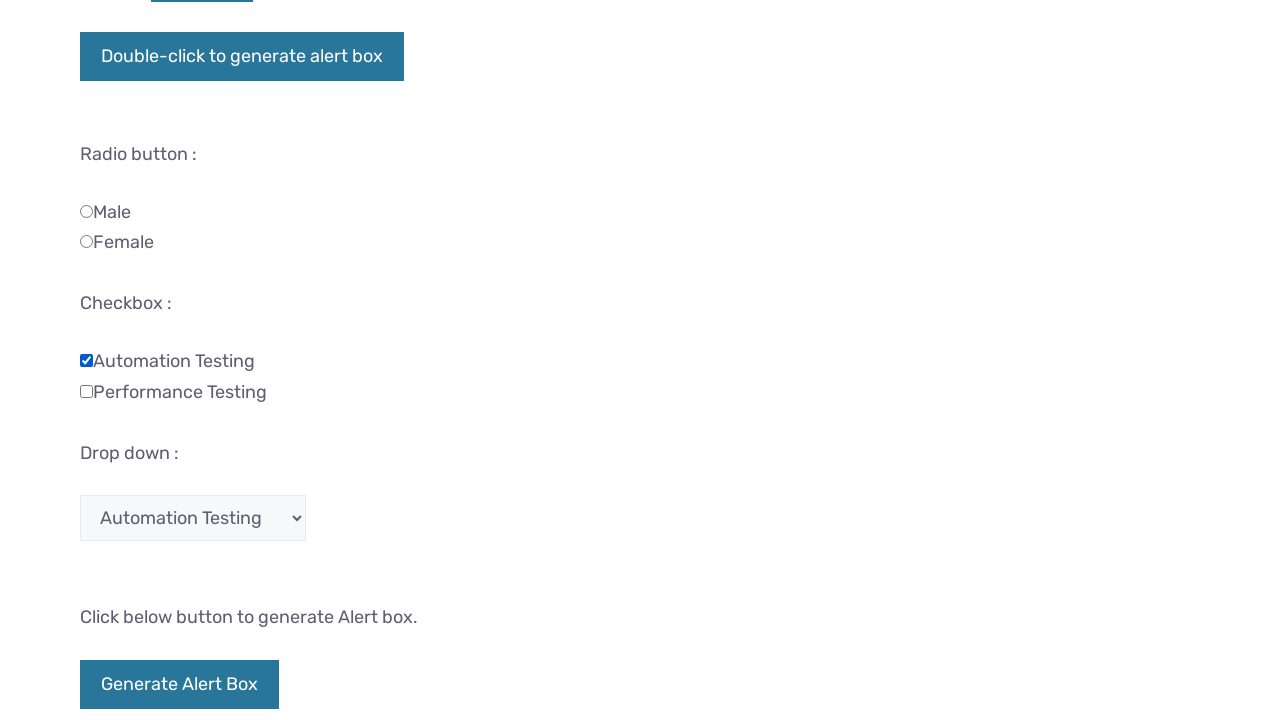

Clicked Performance checkbox at (86, 391) on .Performance
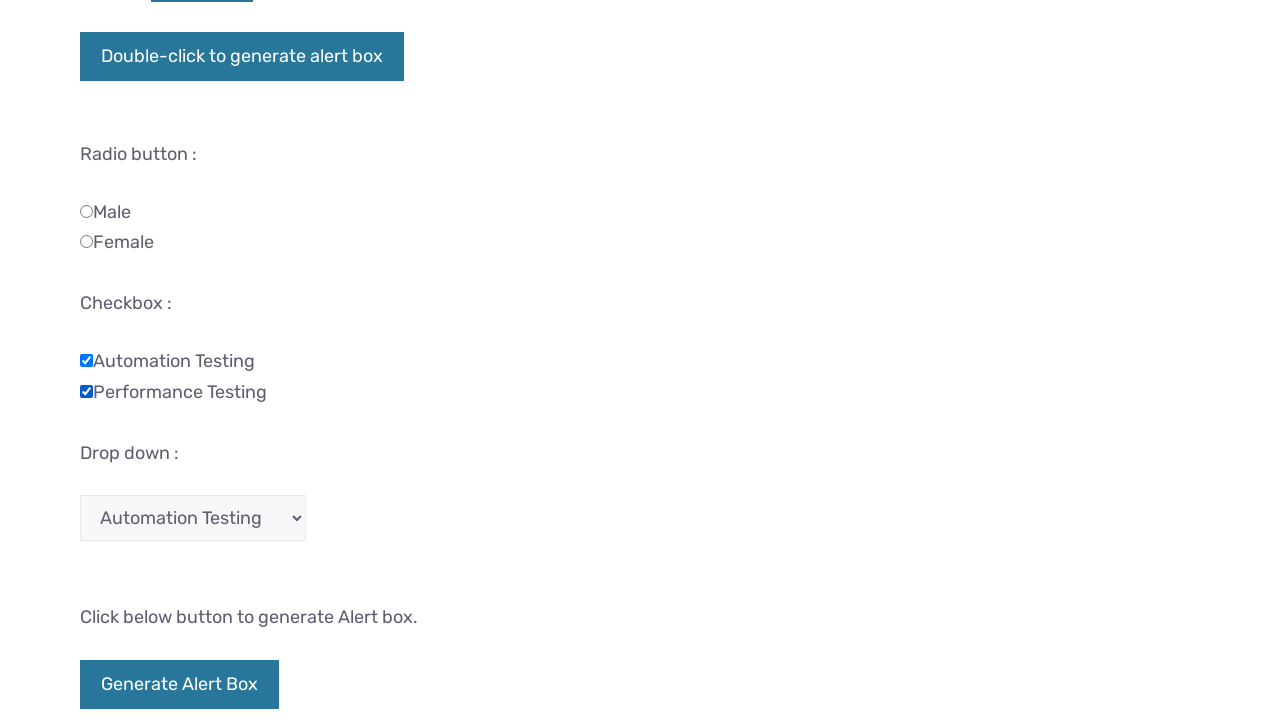

Verified both Automation and Performance checkboxes are checked
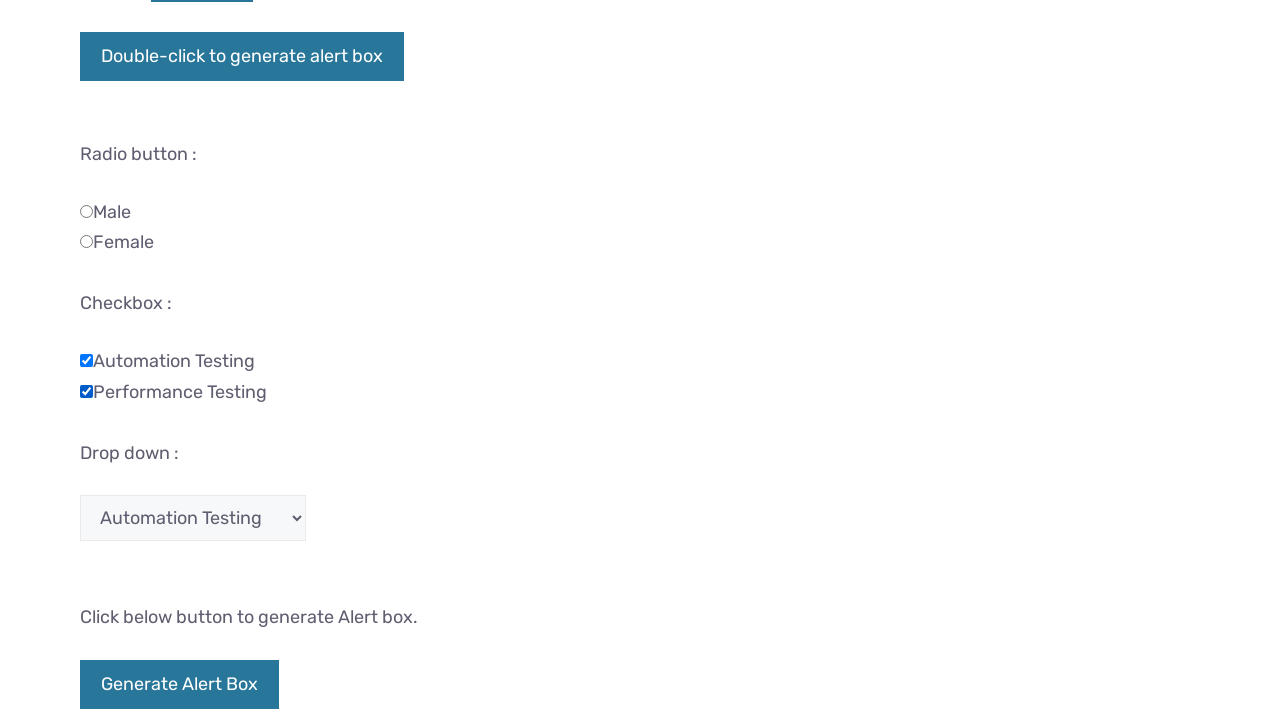

Clicked Automation checkbox to uncheck it at (86, 360) on .Automation
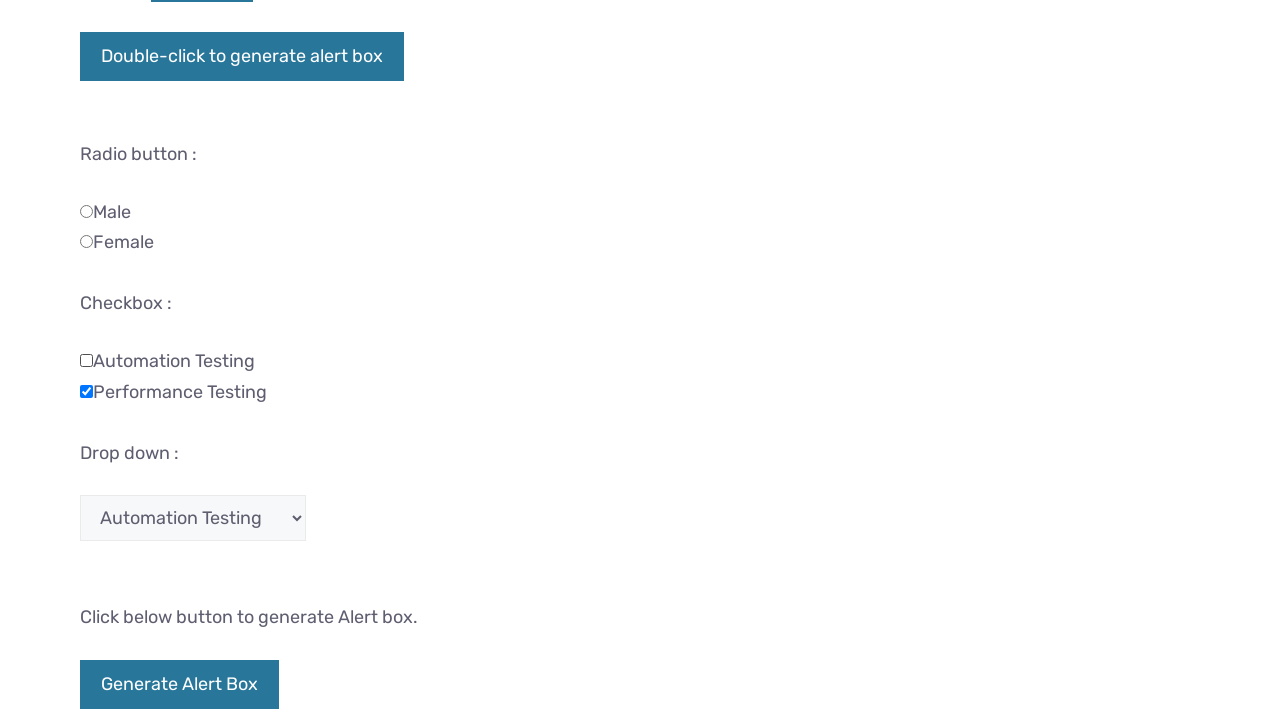

Verified Automation checkbox is unchecked and Performance checkbox is checked
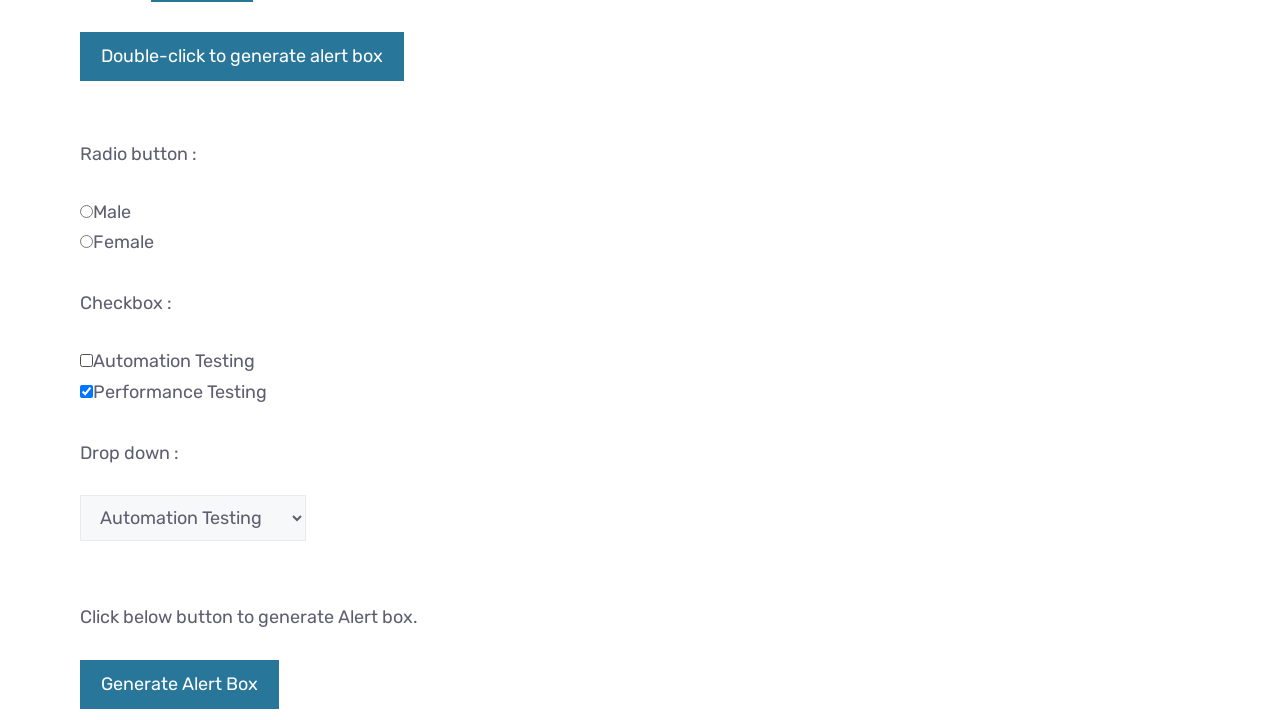

Clicked Performance checkbox to uncheck it at (86, 391) on .Performance
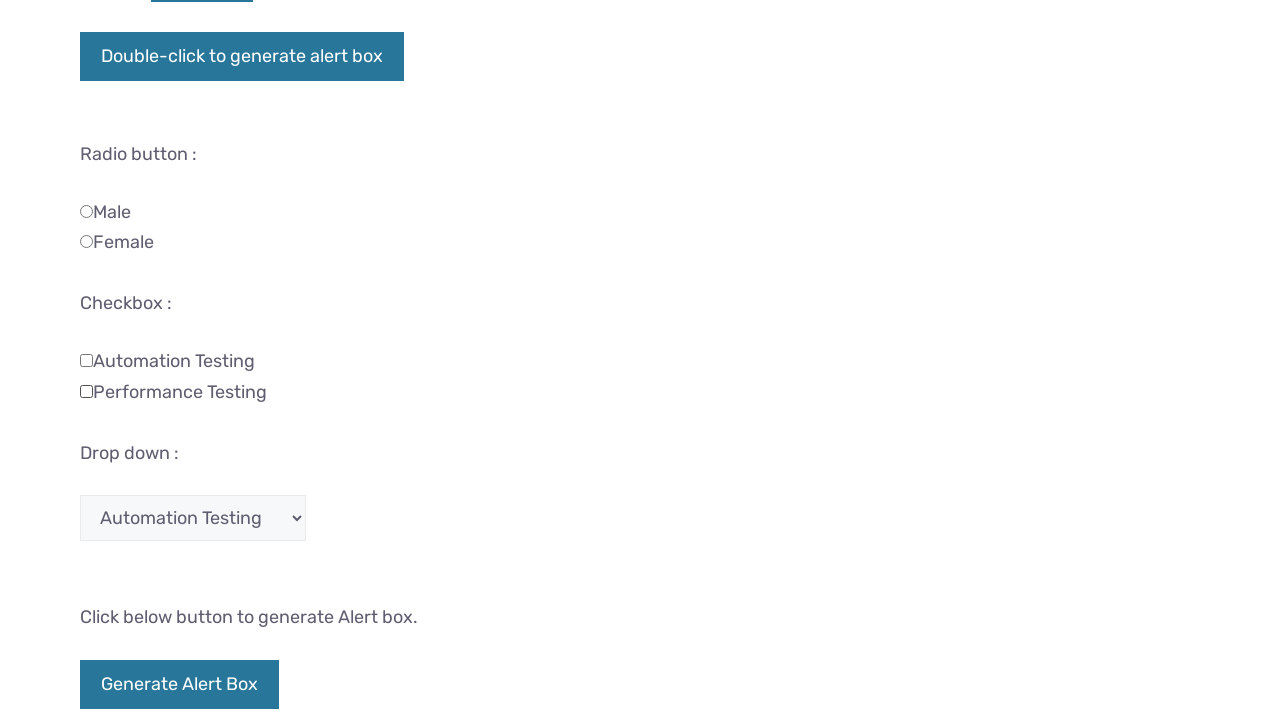

Verified both Automation and Performance checkboxes are unchecked
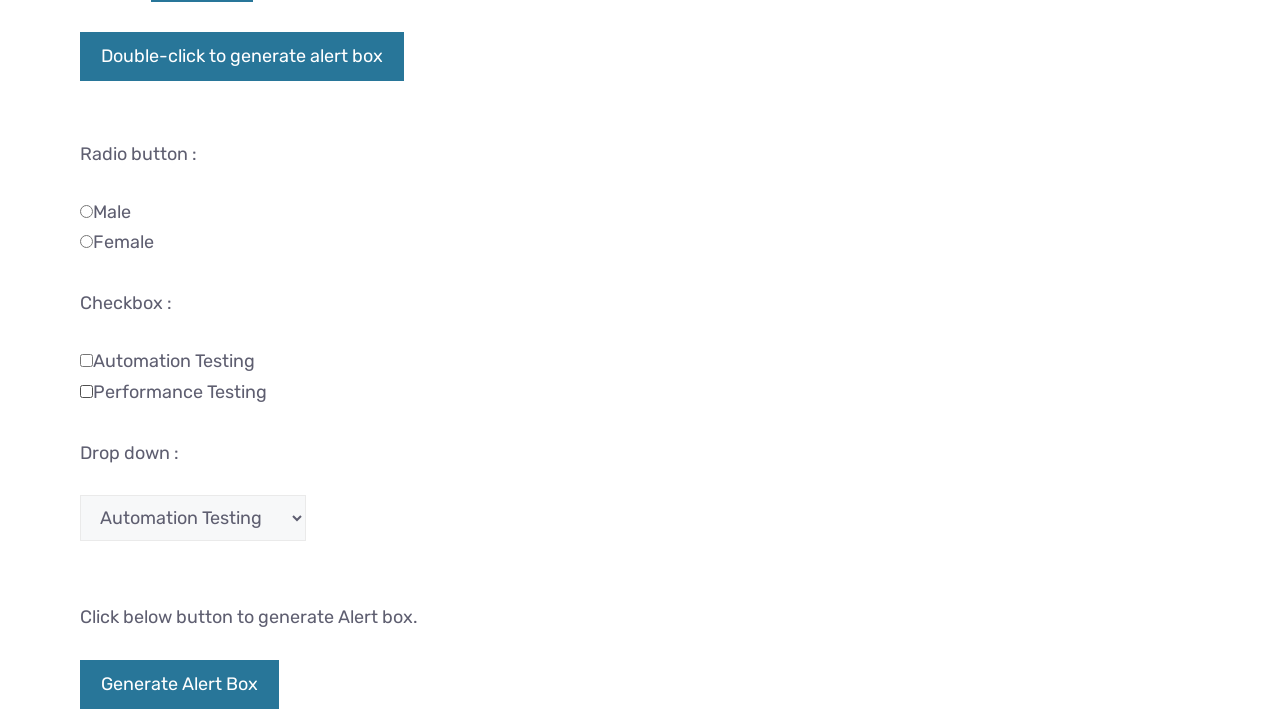

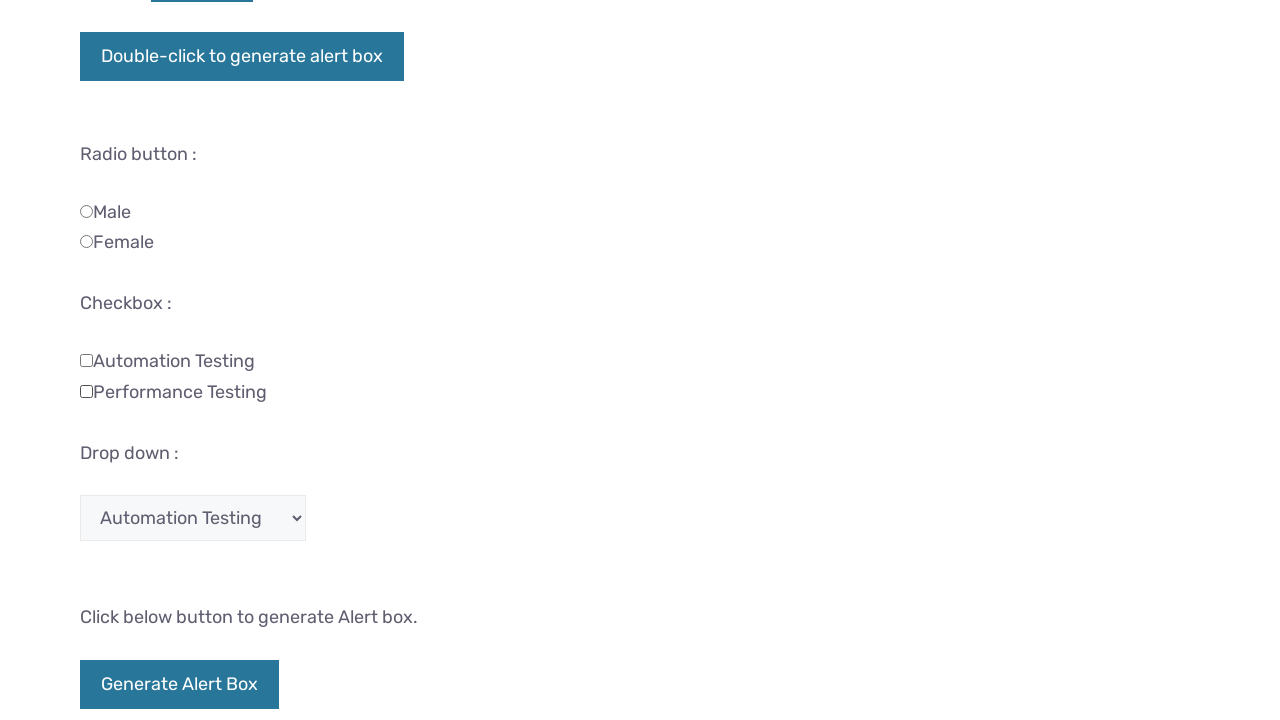